Tests drag and drop functionality on a Telerik demo page by dragging a tree view item to a price checker area and verifying the price is displayed

Starting URL: https://demos.telerik.com/aspnet-ajax/treeview/examples/overview/defaultcs.aspx

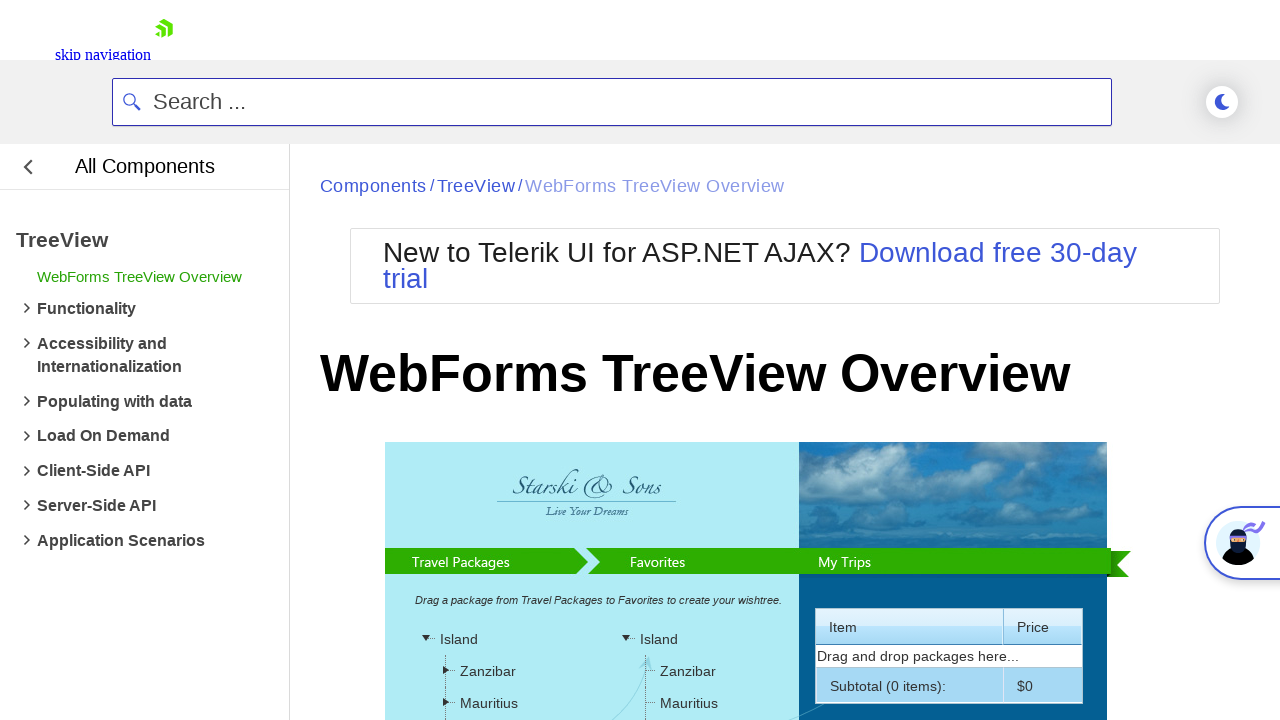

Tree view selector loaded
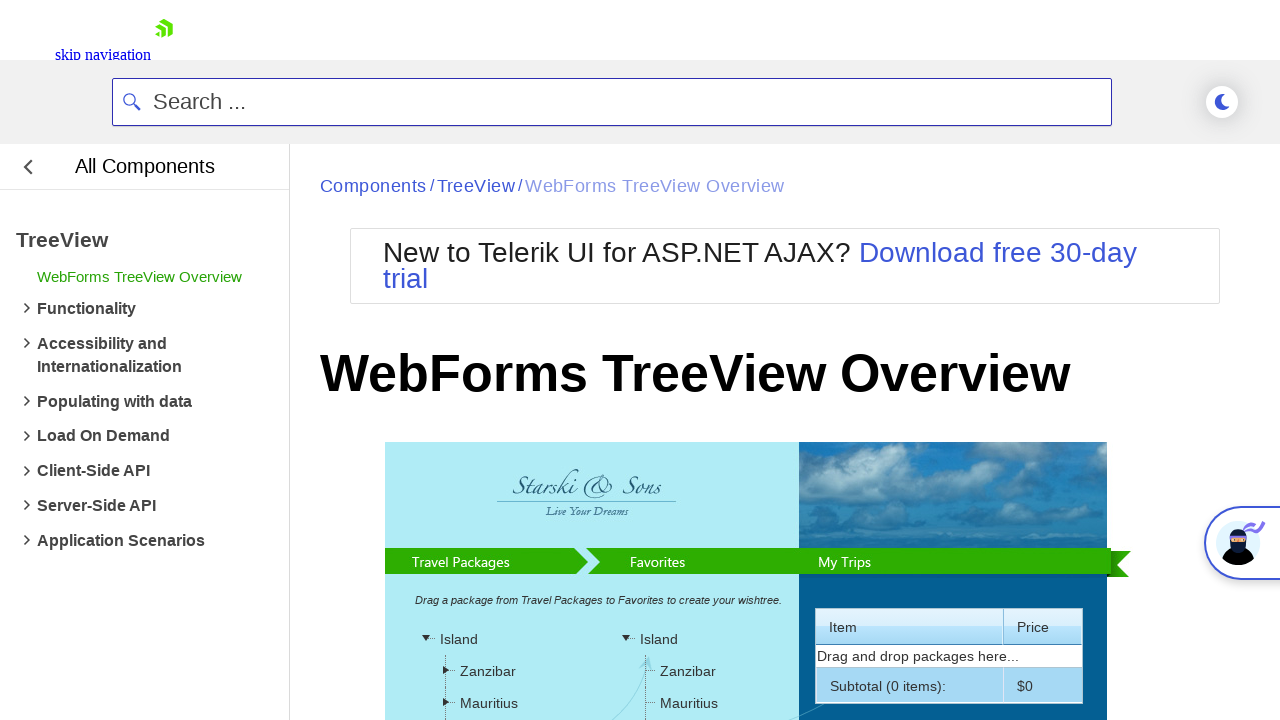

Located source element (package item in tree view)
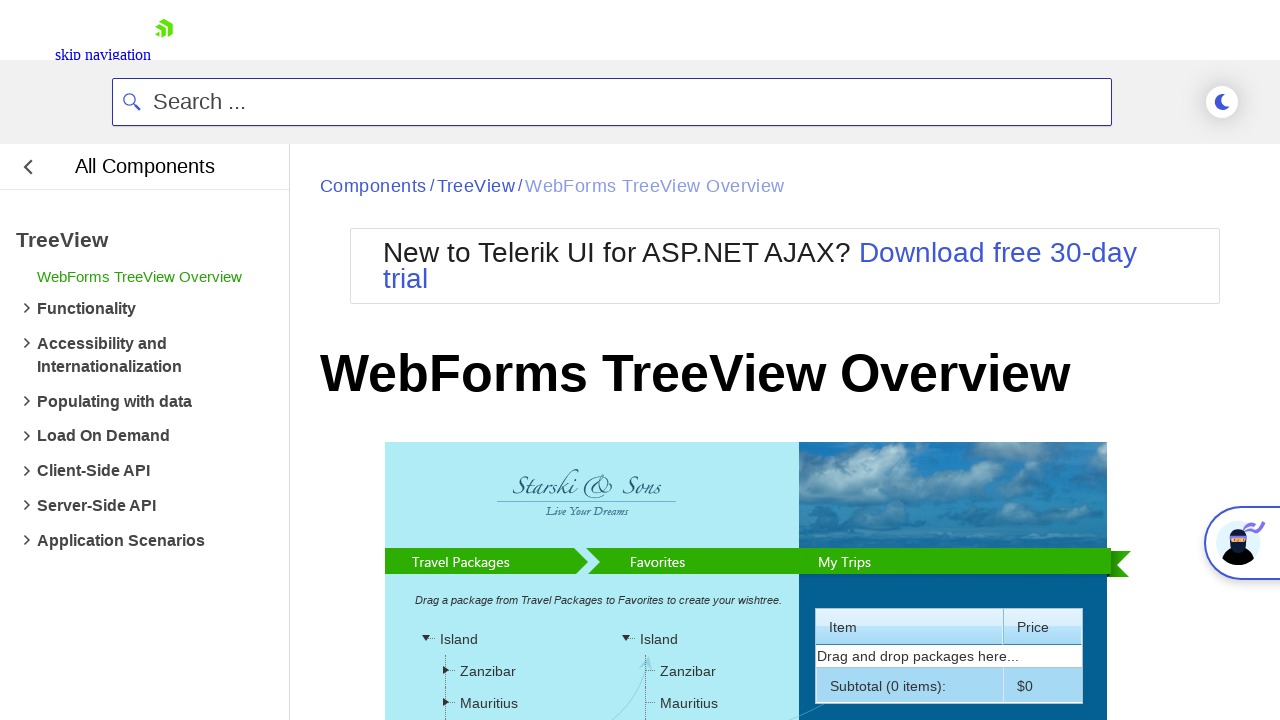

Located target element (price checker drop zone)
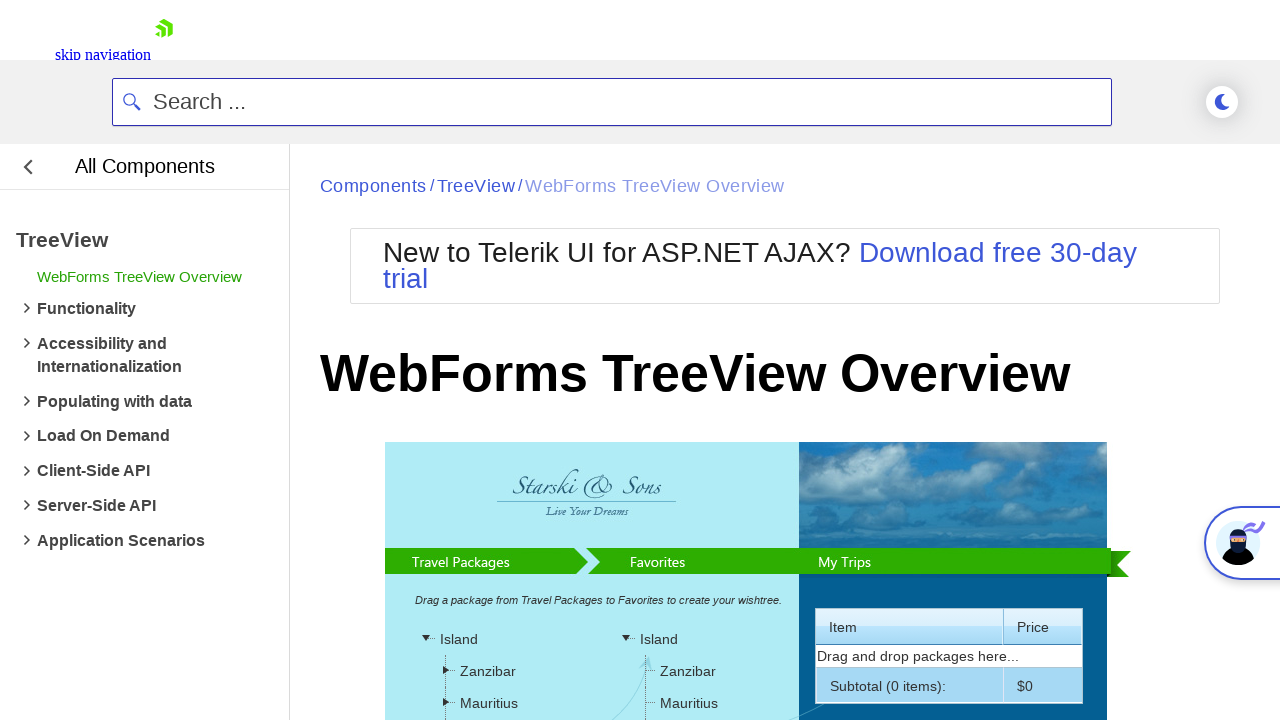

Dragged tree view package item to price checker area at (687, 503)
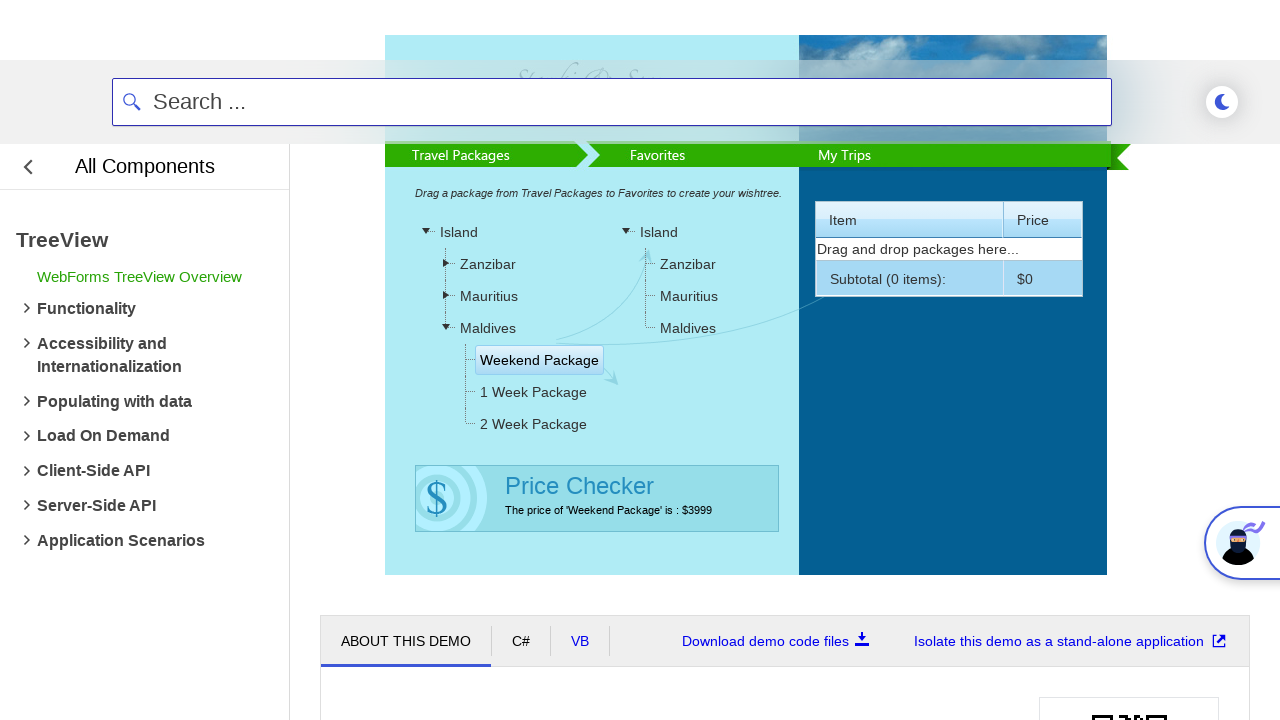

Price label updated after drop action
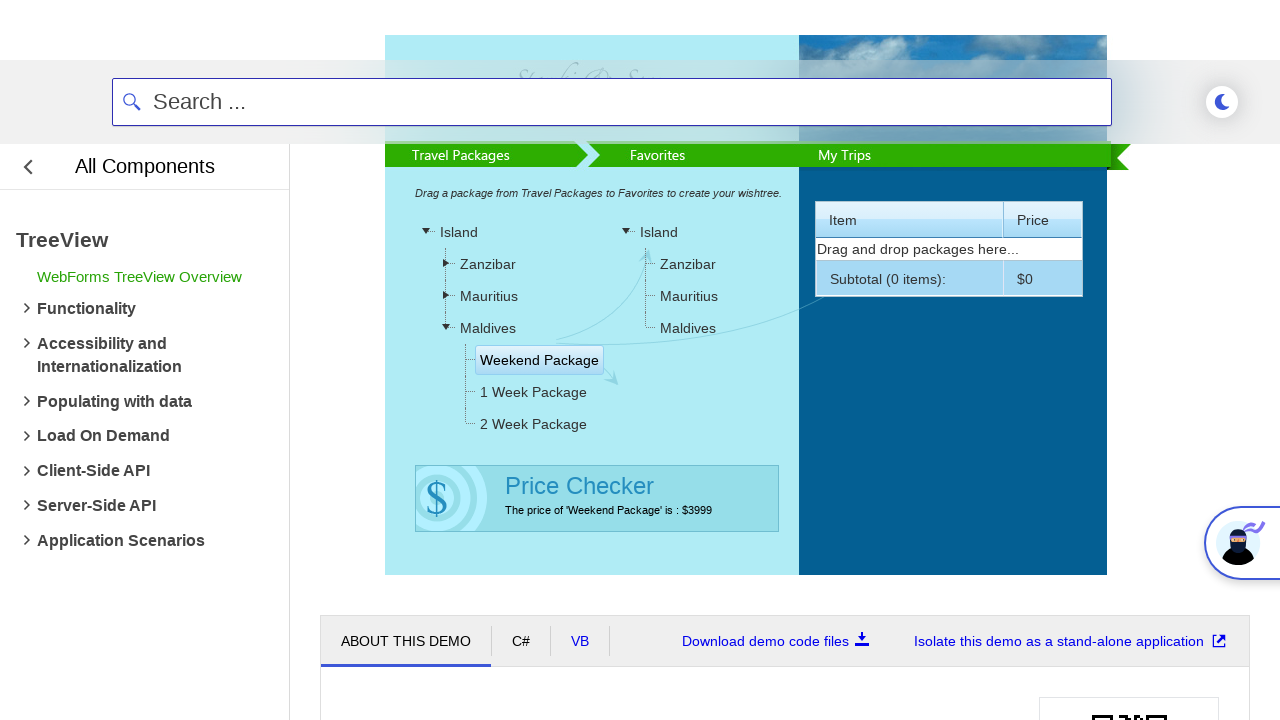

Retrieved price message from label
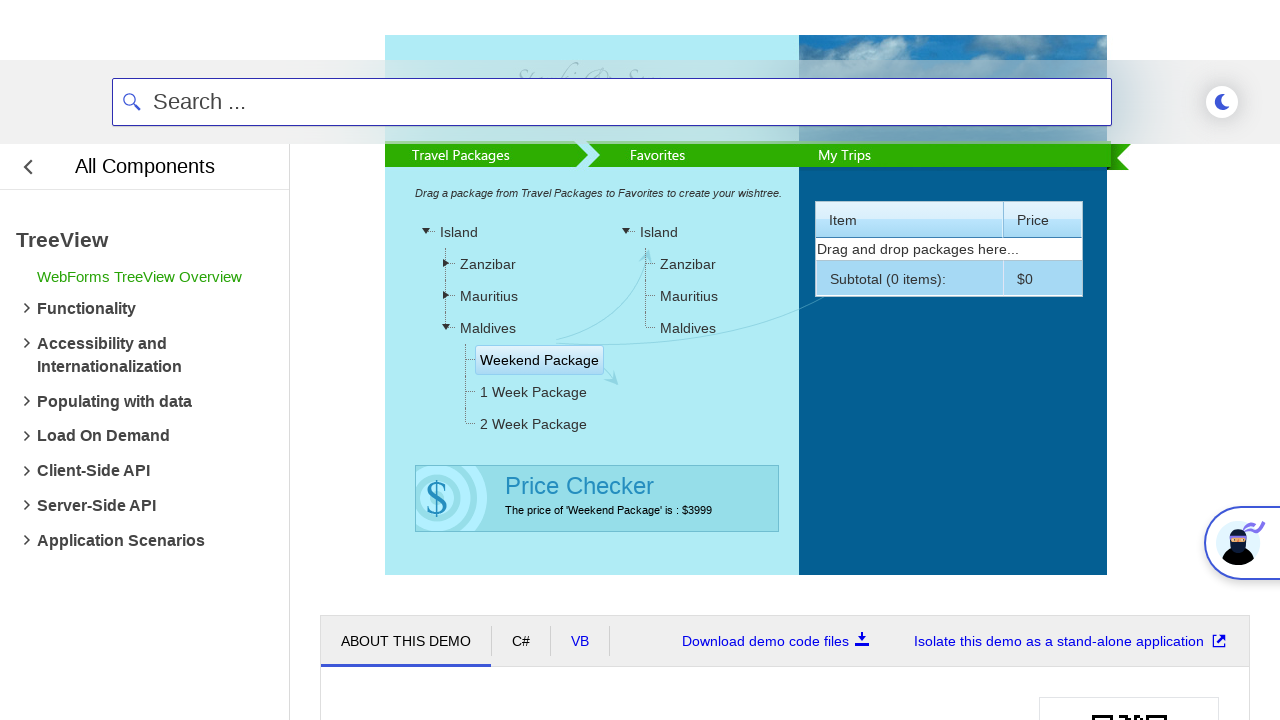

Verified that price message contains expected value '$3999'
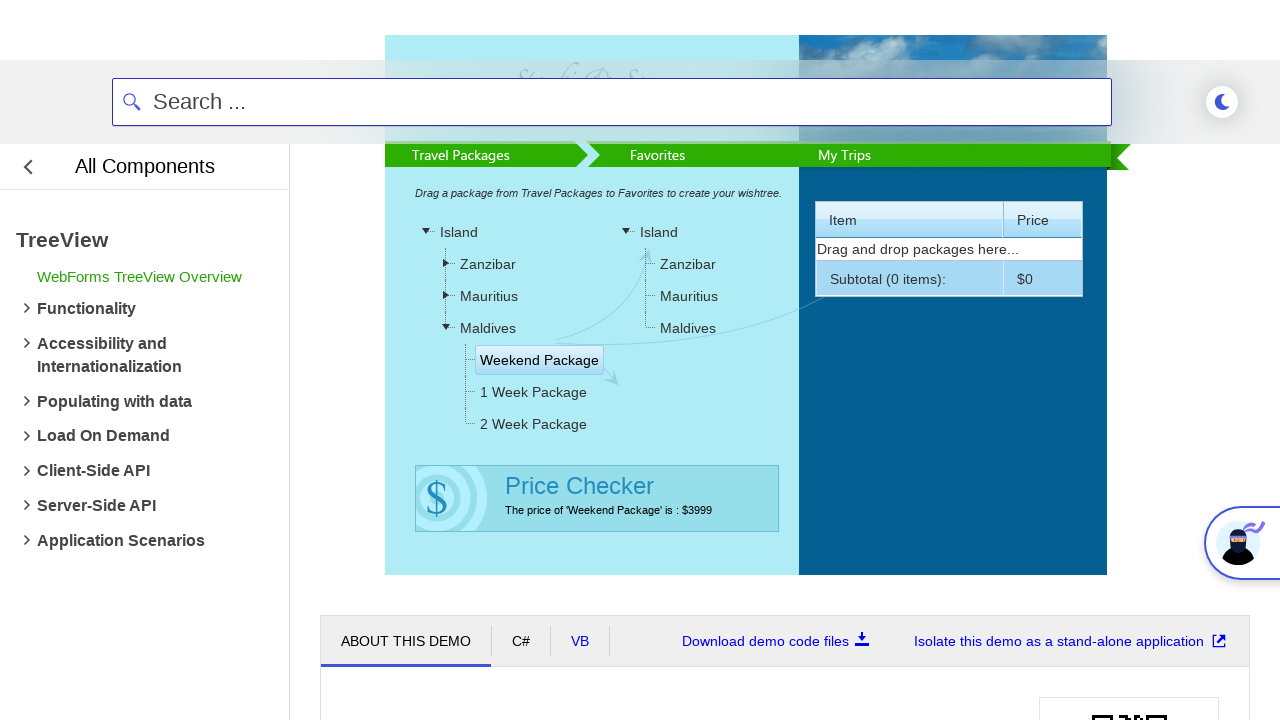

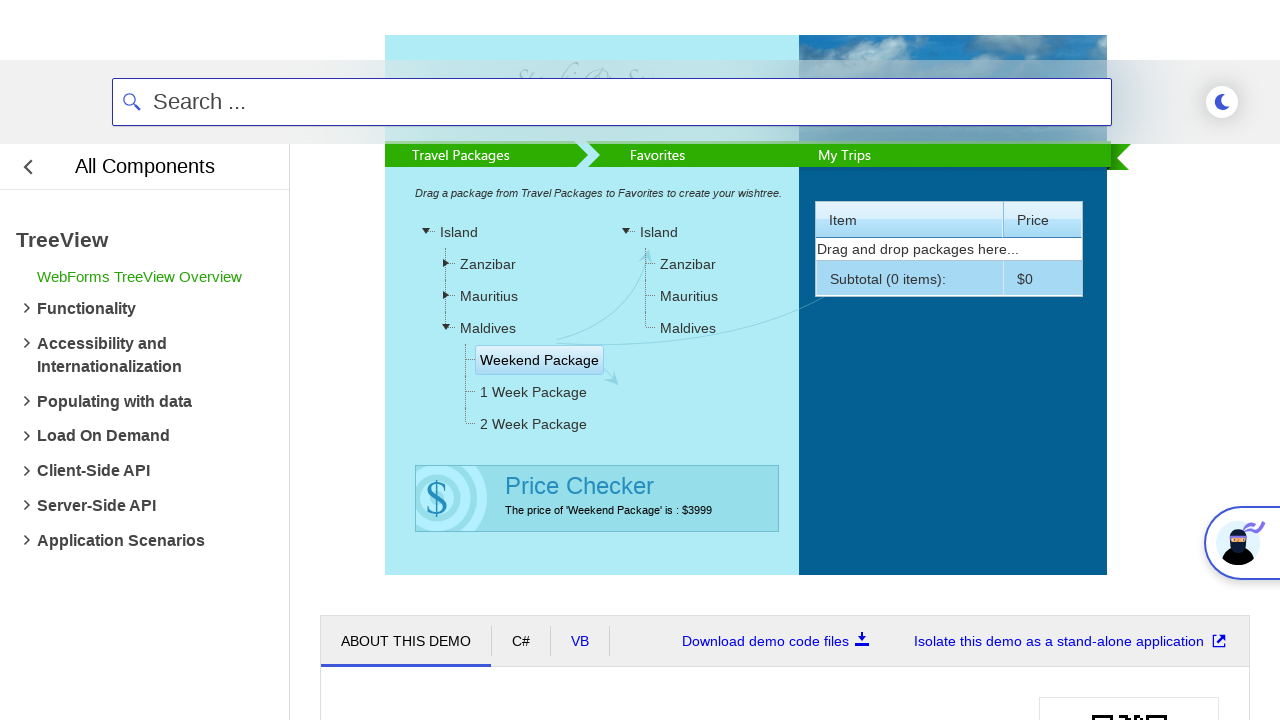